Tests waiting for a countdown timer to reach a specific value using fluent wait mechanism

Starting URL: https://automationfc.github.io/fluent-wait/

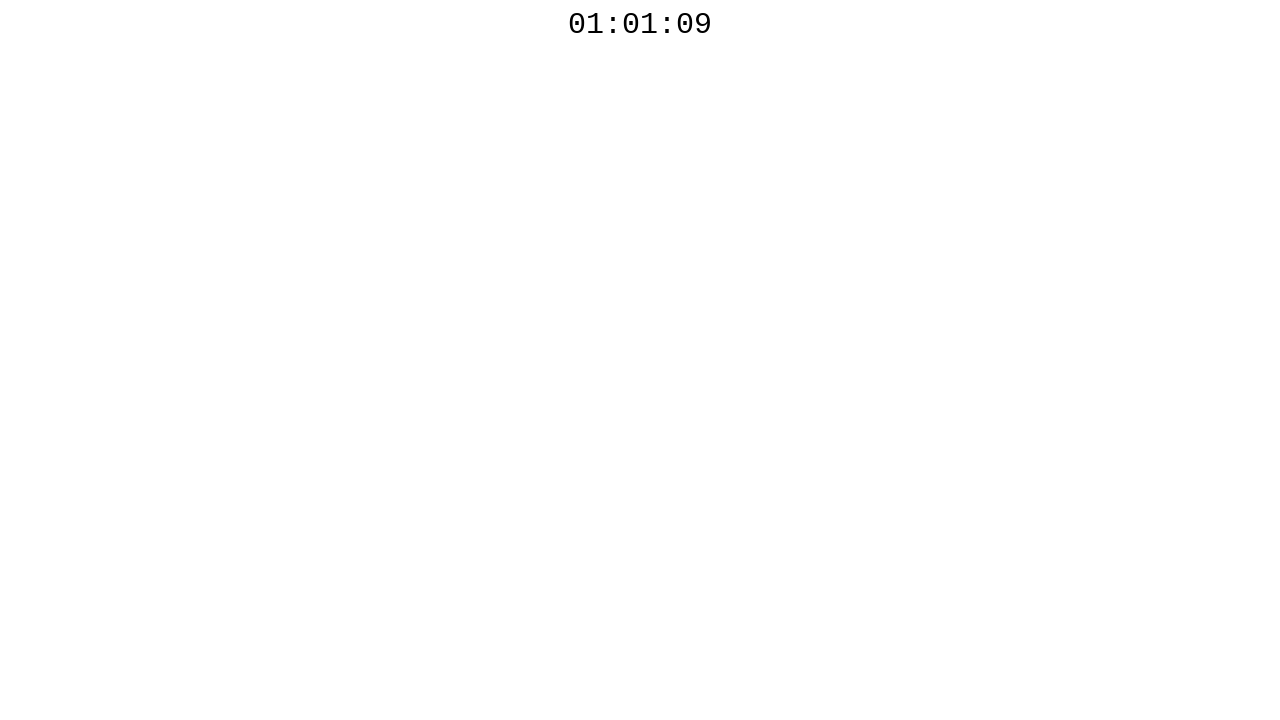

Waited for countdown timer element to become visible
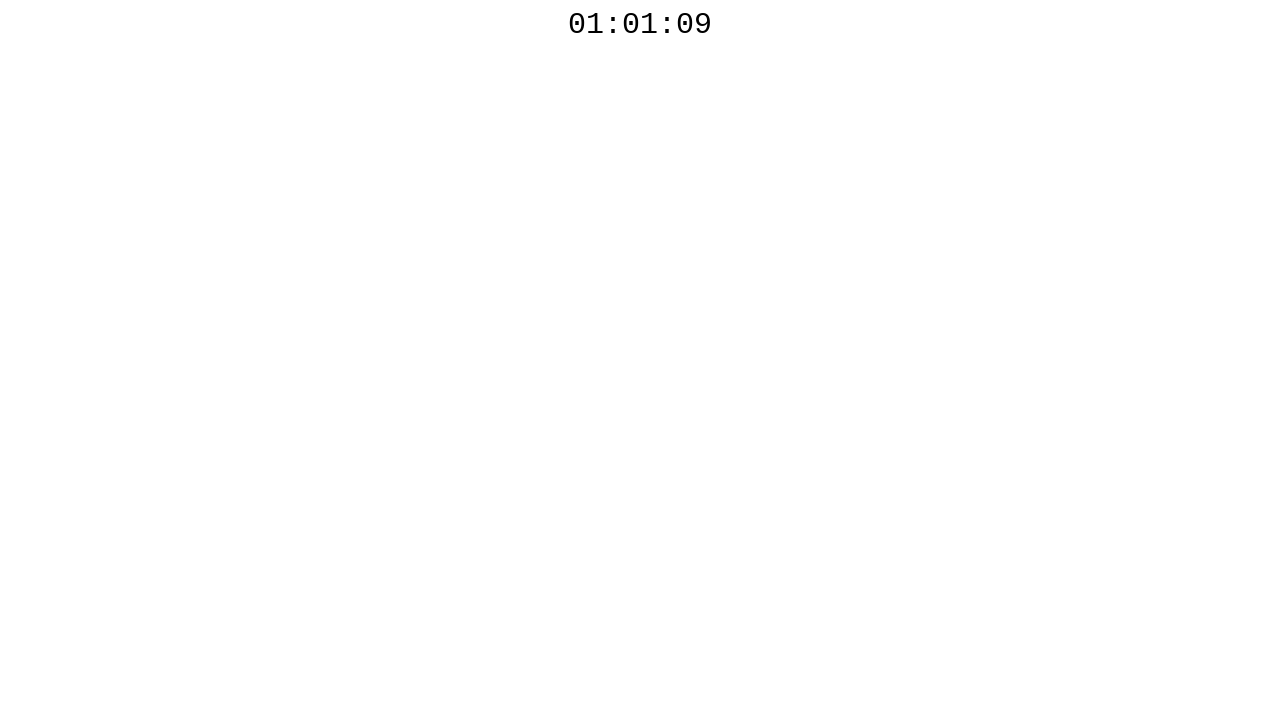

Checked countdown timer value: 01:01:09
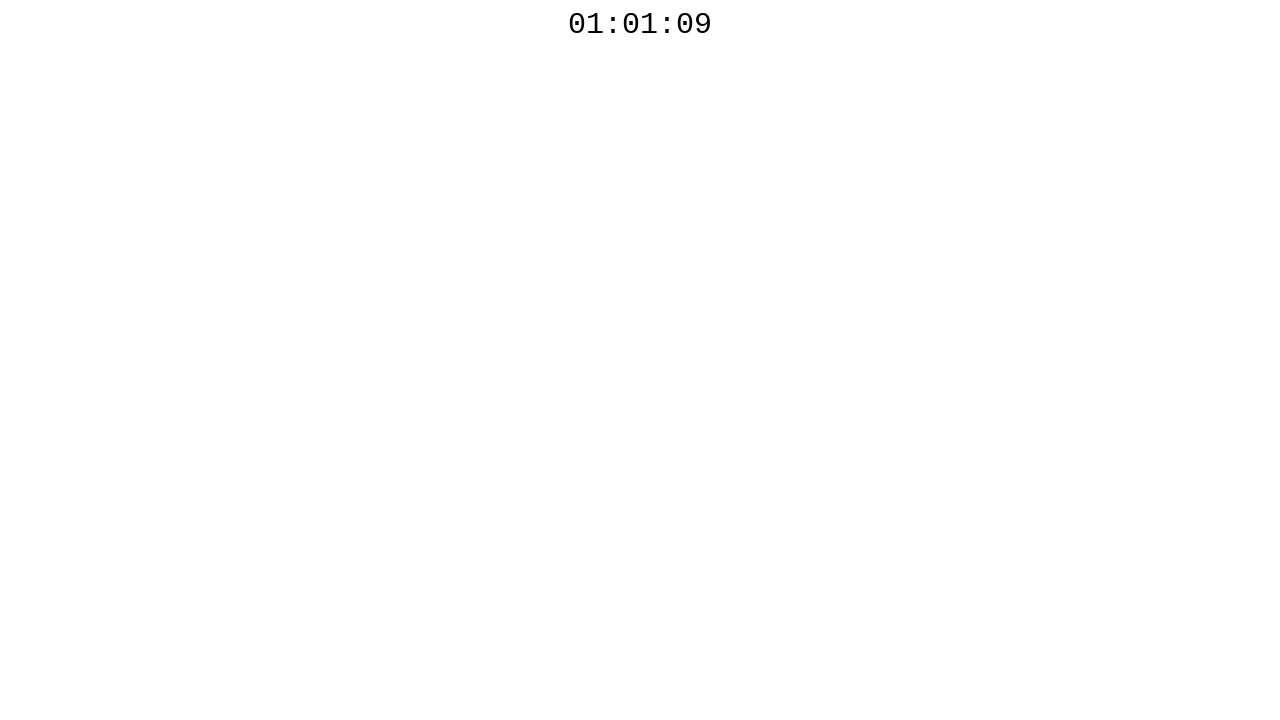

Checked countdown timer value: 01:01:08
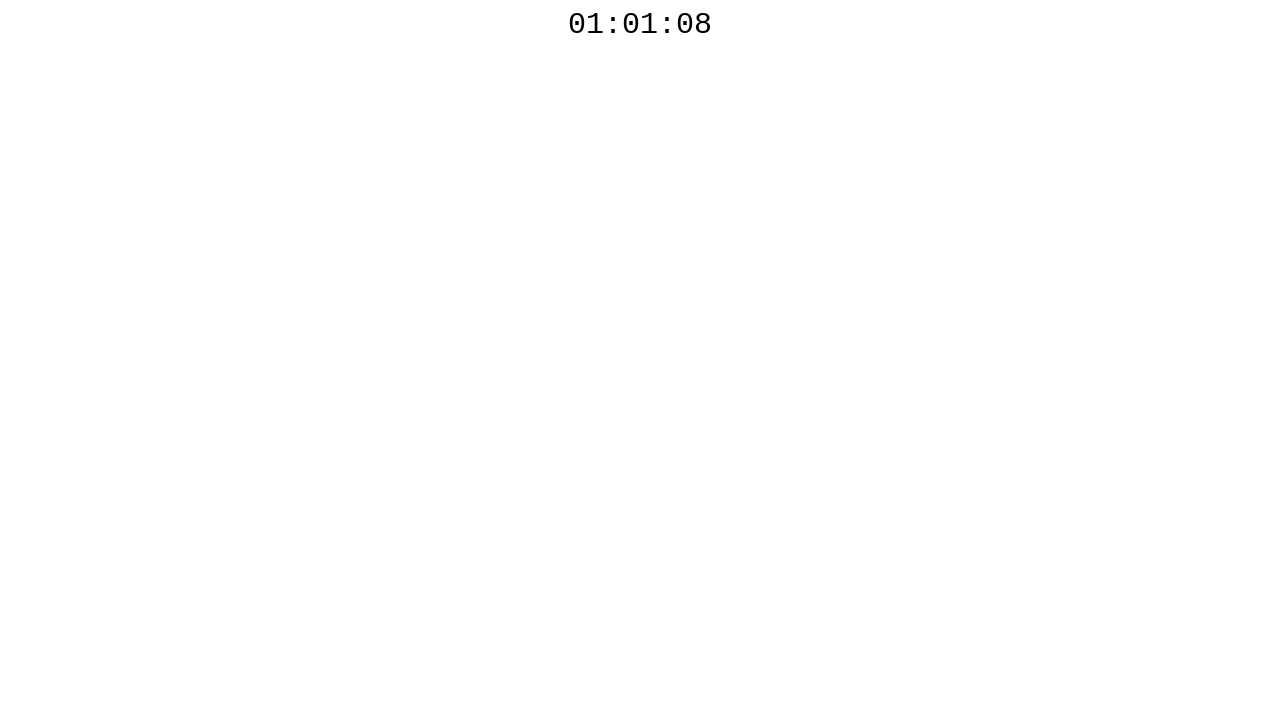

Checked countdown timer value: 01:01:07
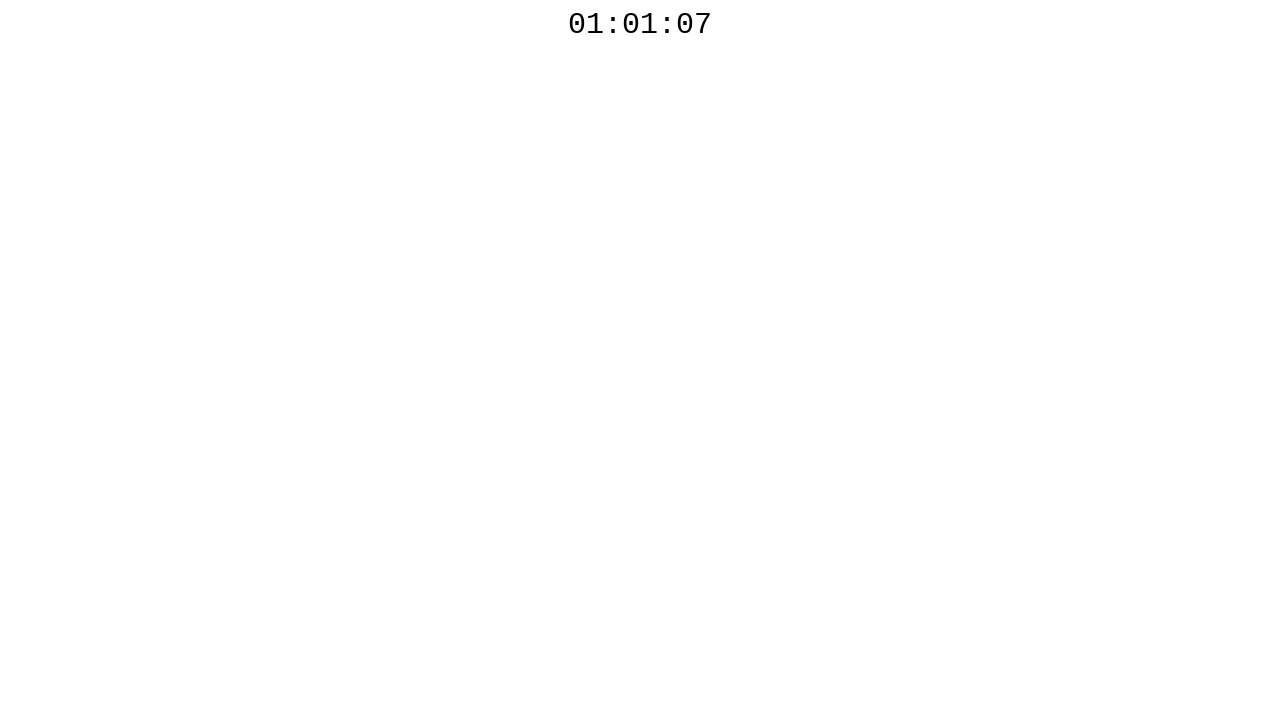

Checked countdown timer value: 01:01:06
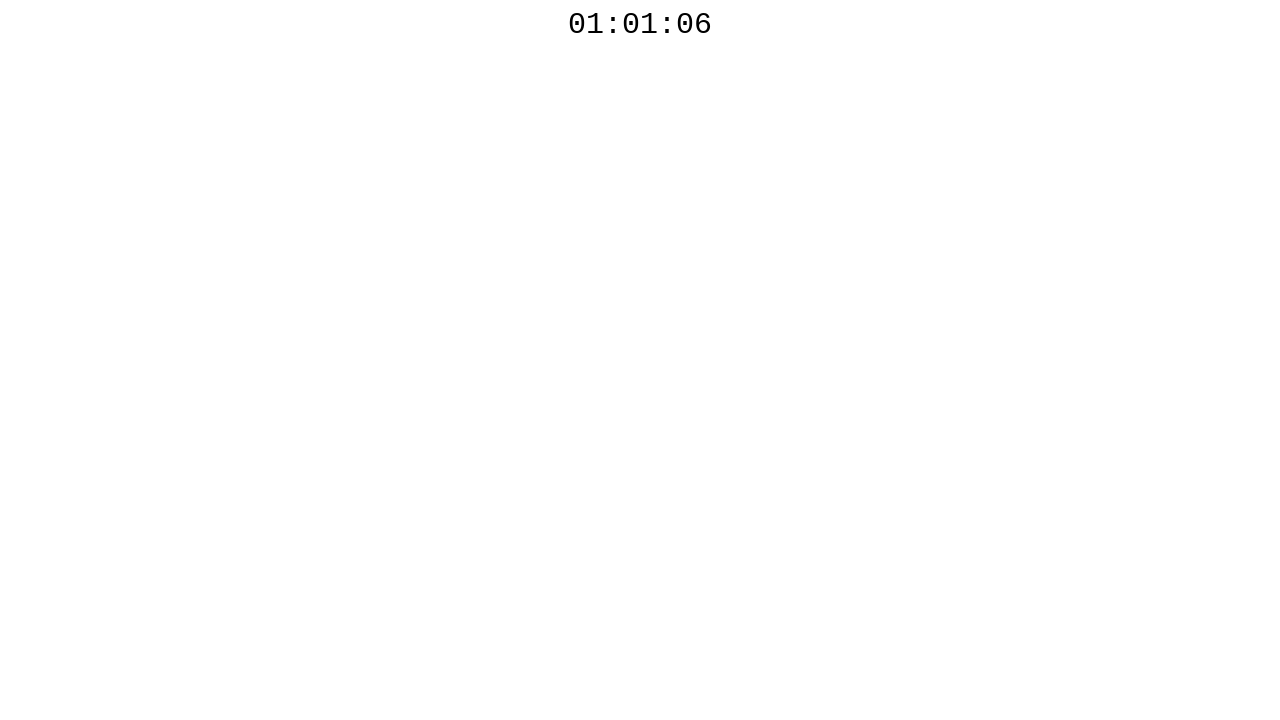

Checked countdown timer value: 01:01:05
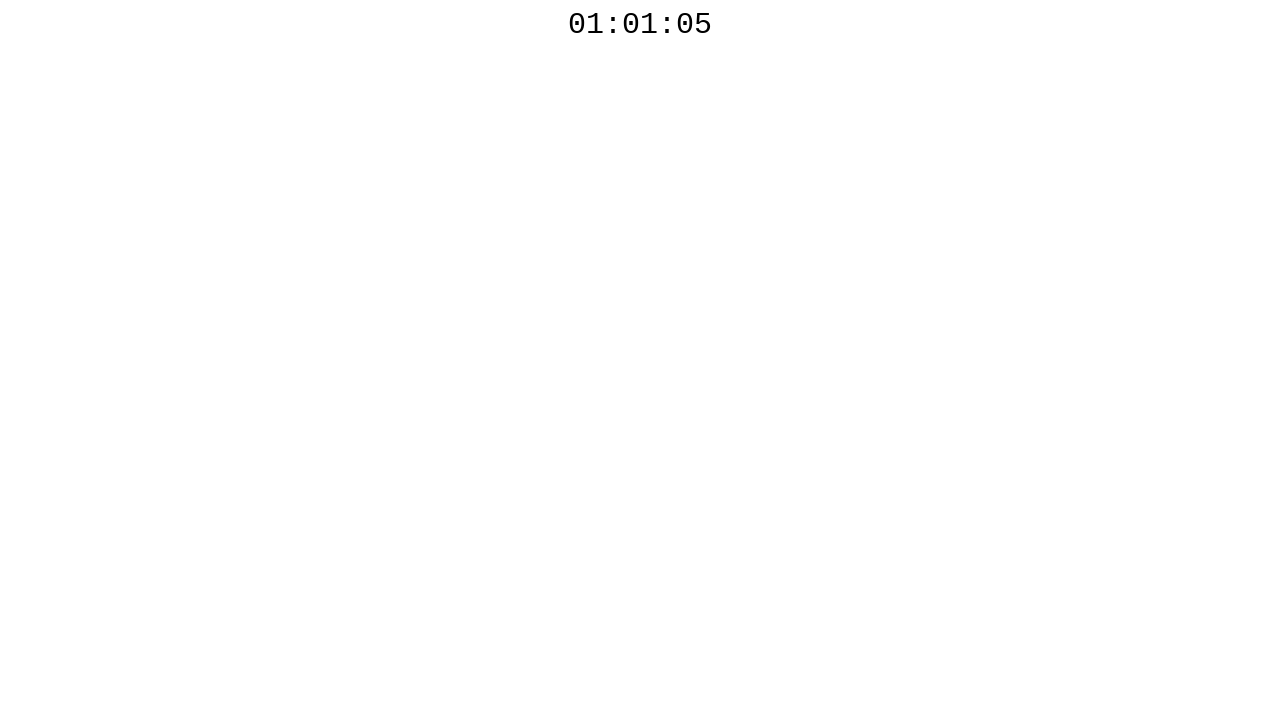

Checked countdown timer value: 01:01:04
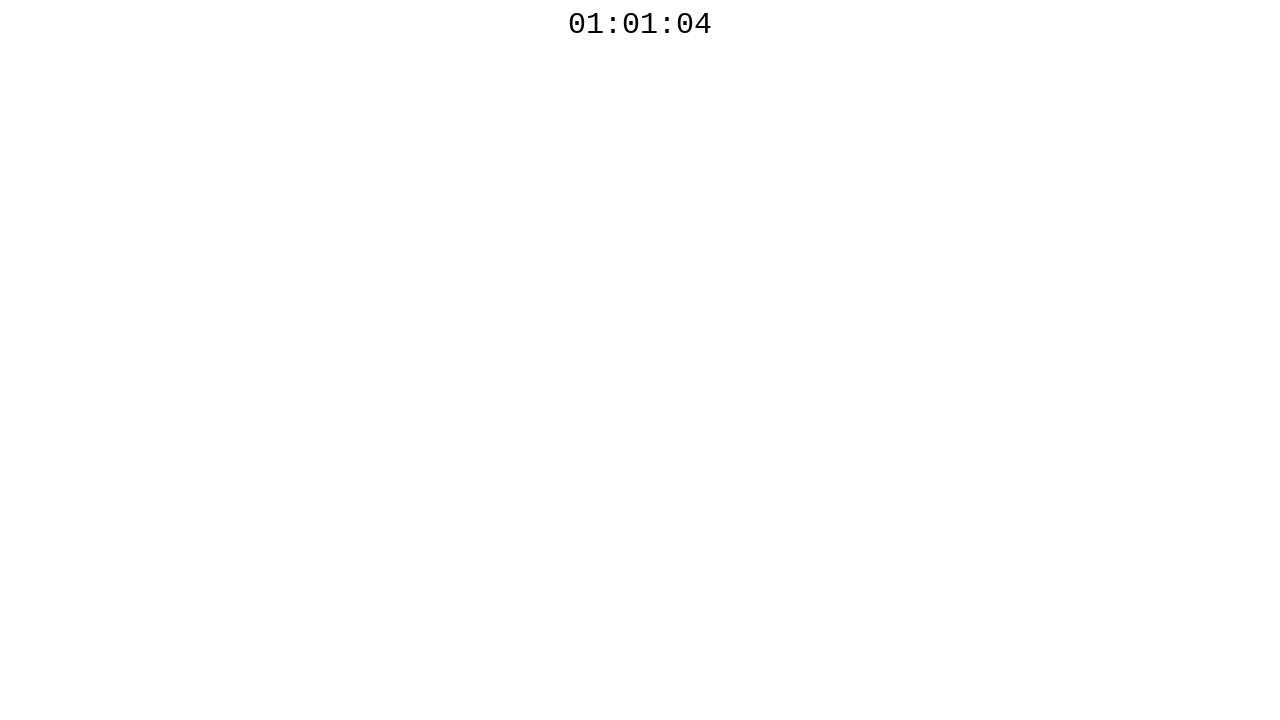

Checked countdown timer value: 01:01:03
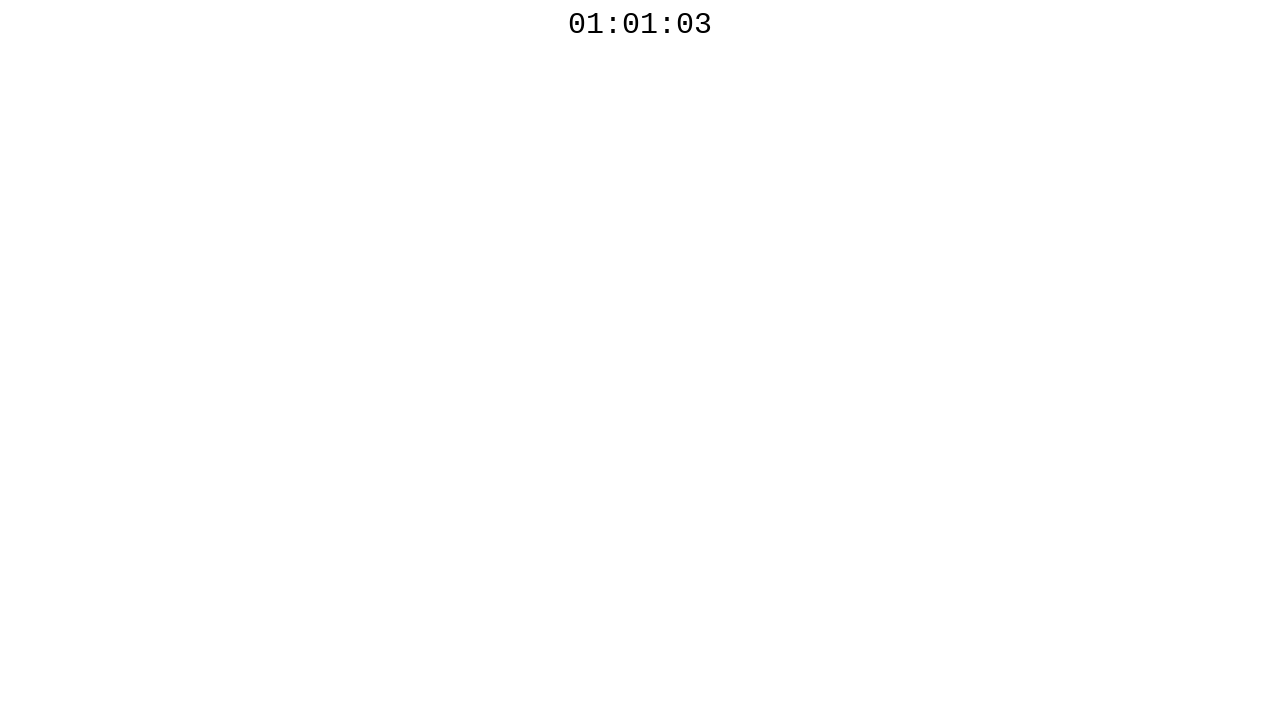

Checked countdown timer value: 01:01:01
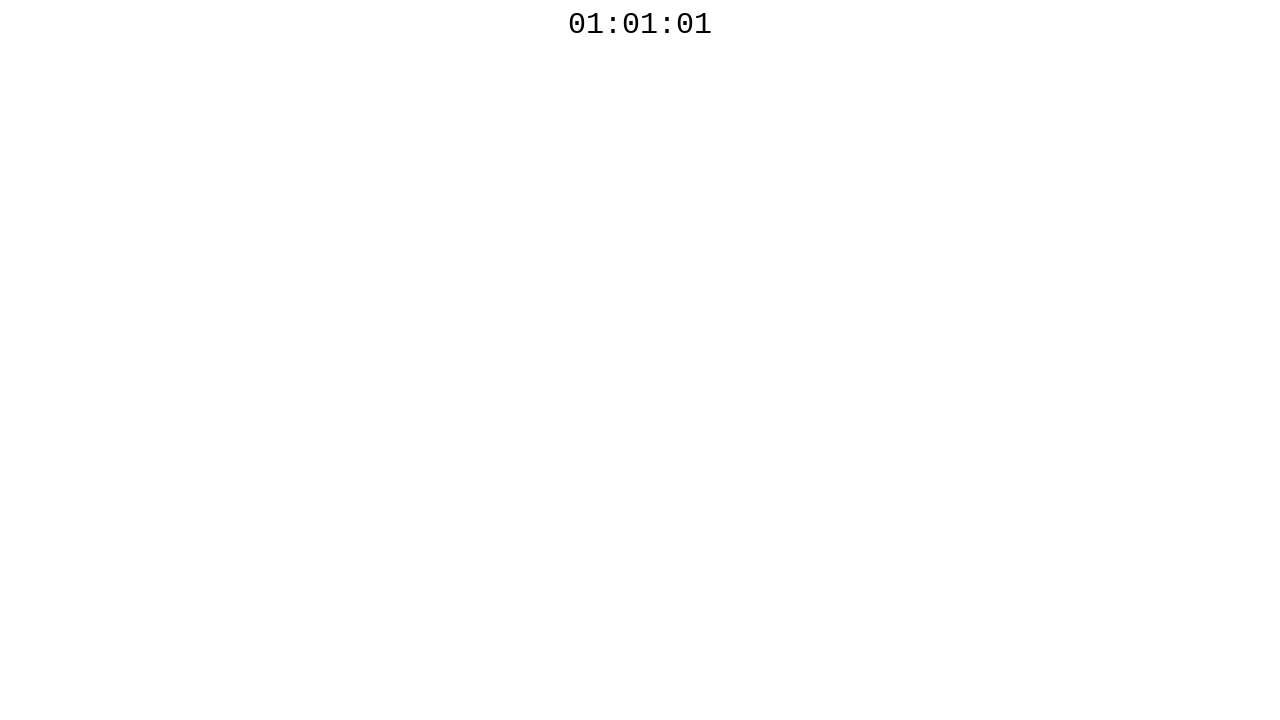

Checked countdown timer value: 01:01:00
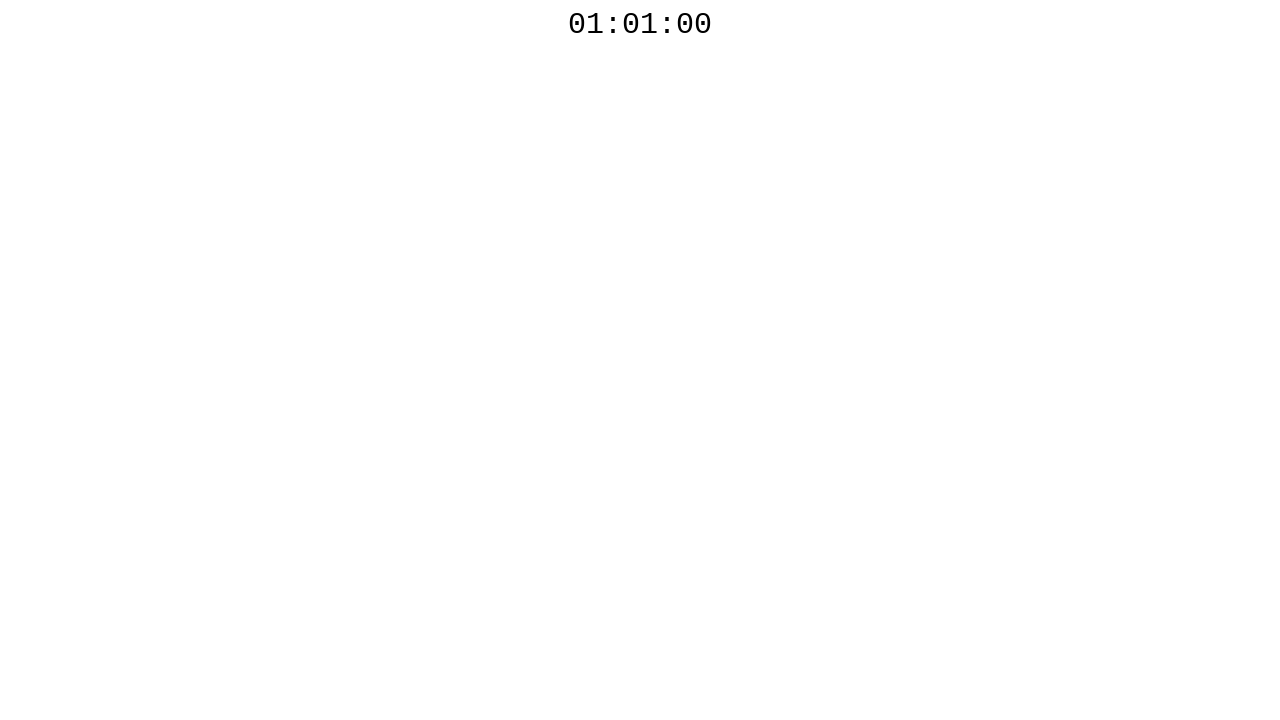

Checked countdown timer value: 01:00:59
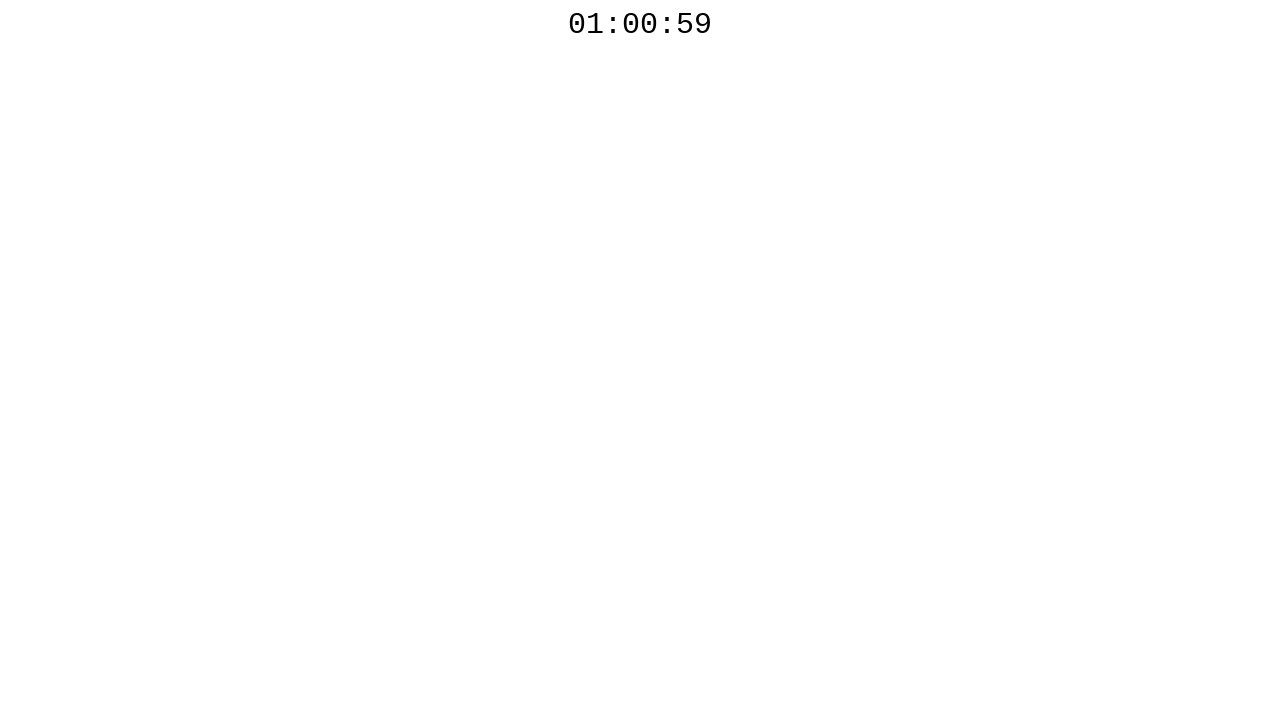

Checked countdown timer value: 01:00:58
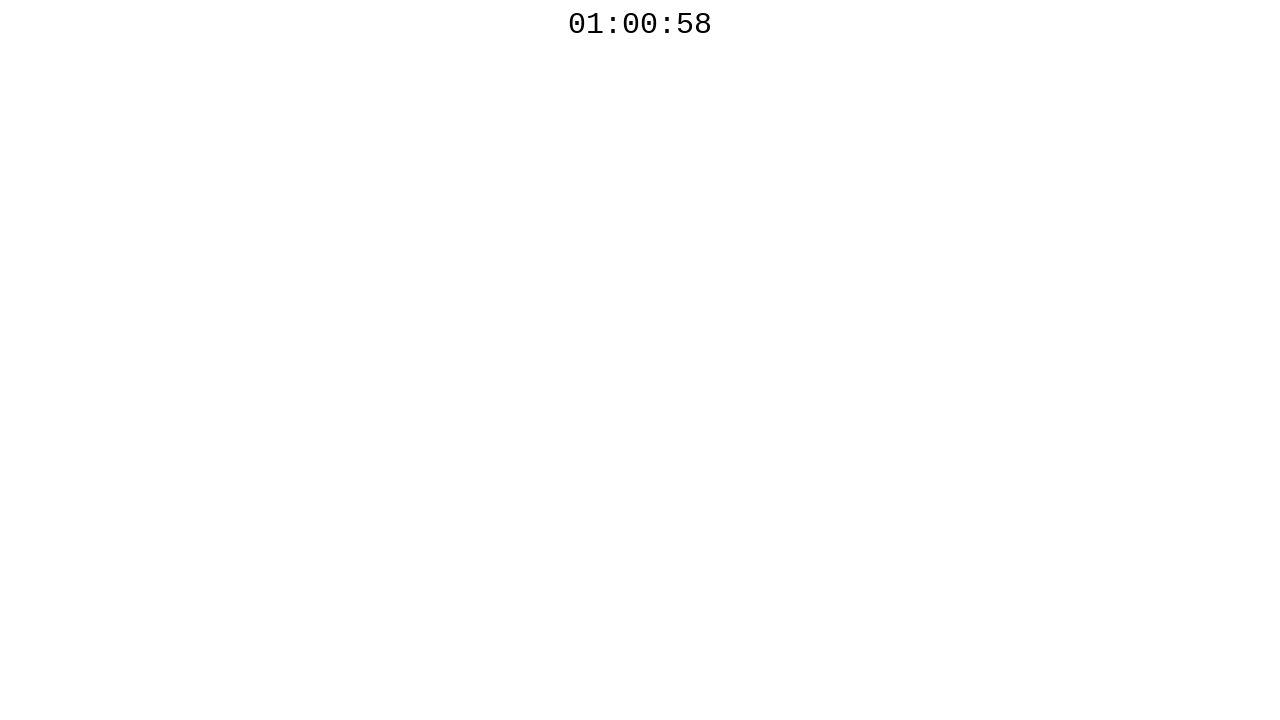

Checked countdown timer value: 01:00:57
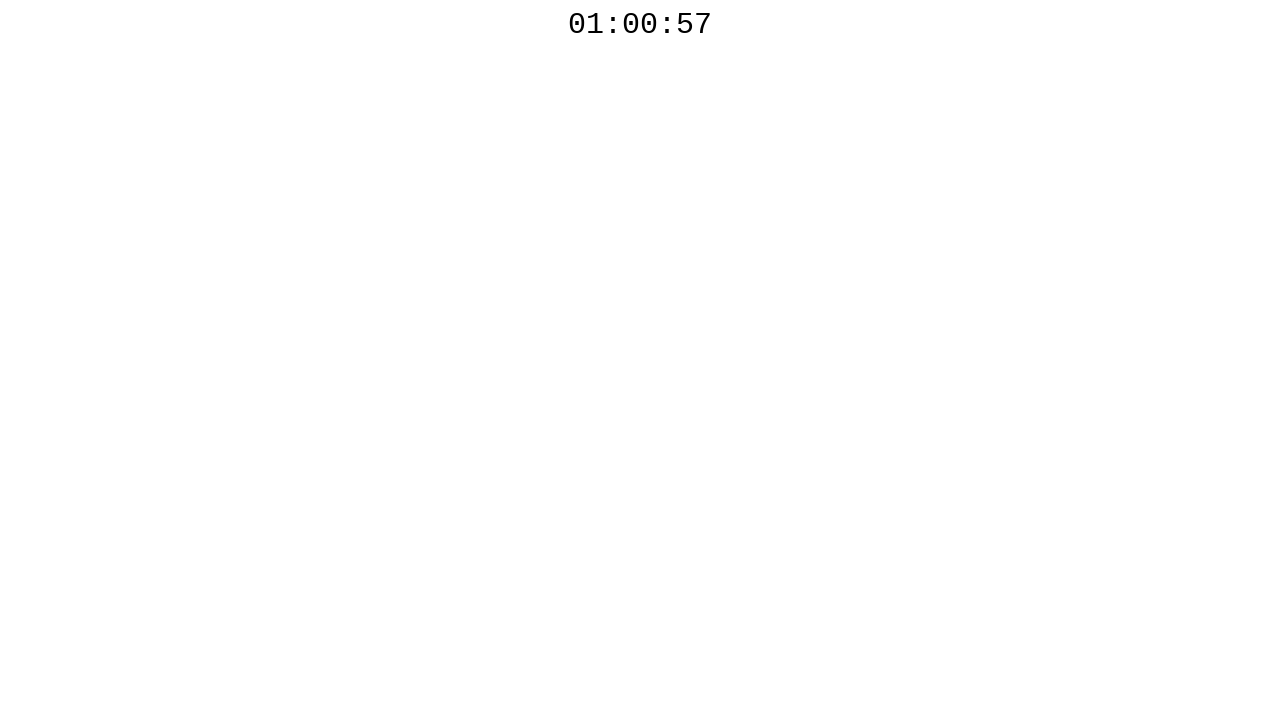

Checked countdown timer value: 01:00:56
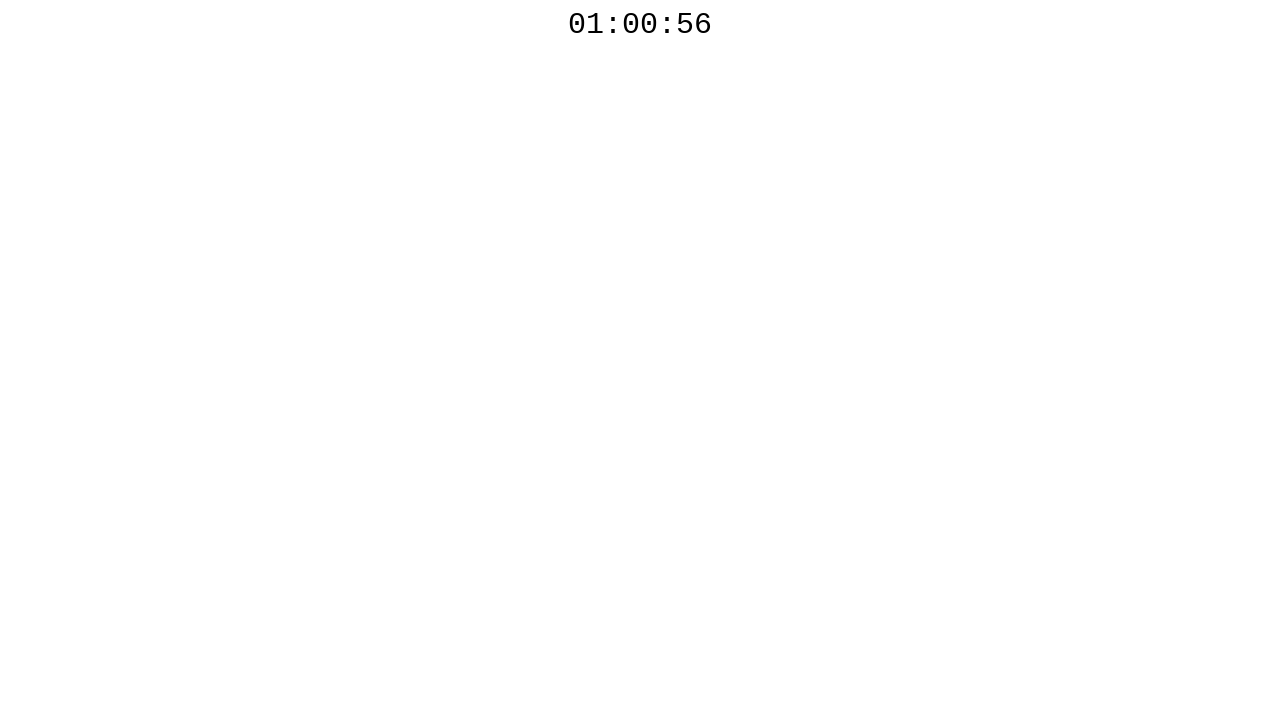

Checked countdown timer value: 01:00:55
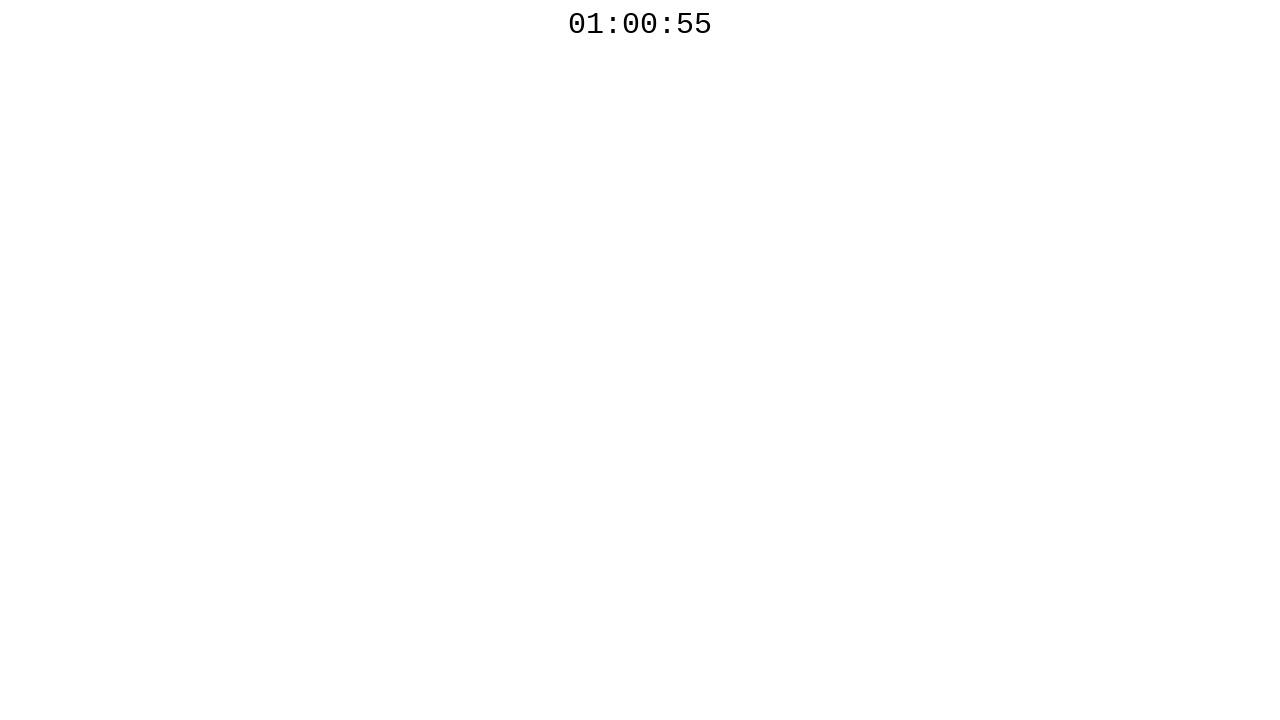

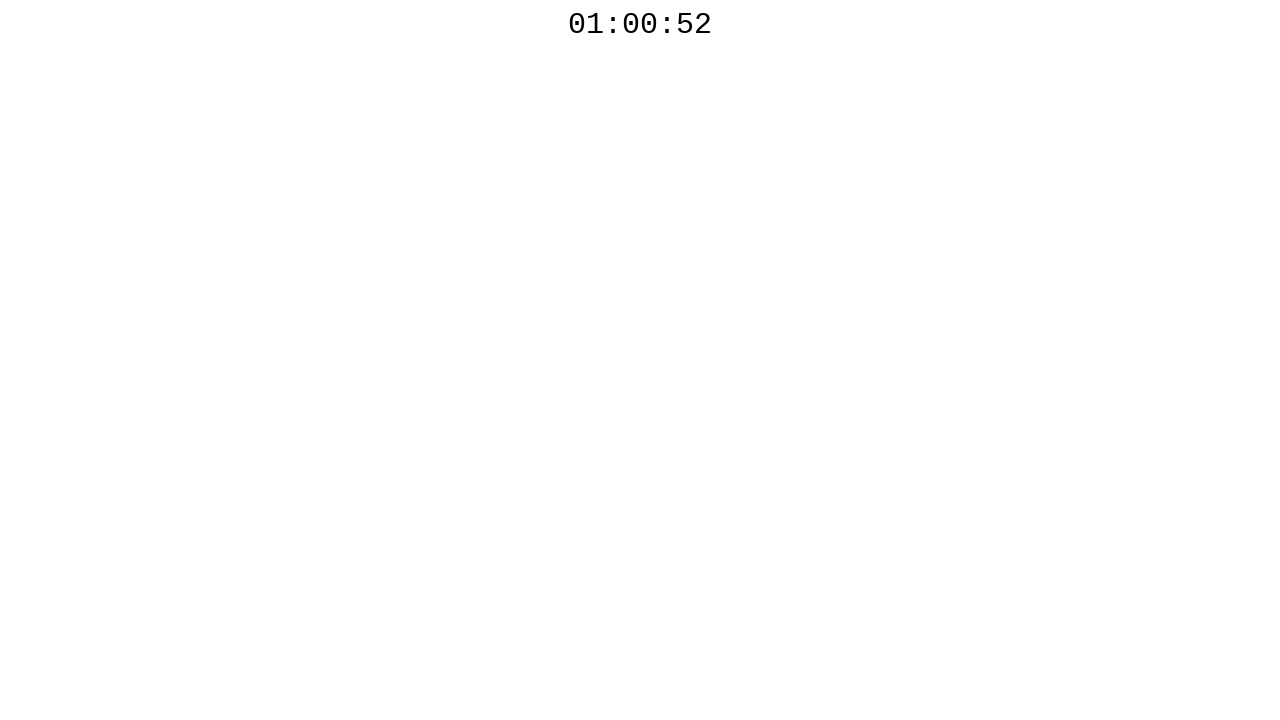